Tests JavaScript prompt alert functionality by clicking a button that triggers a prompt, entering text, and handling the alert

Starting URL: https://echoecho.com/javascript4.htm

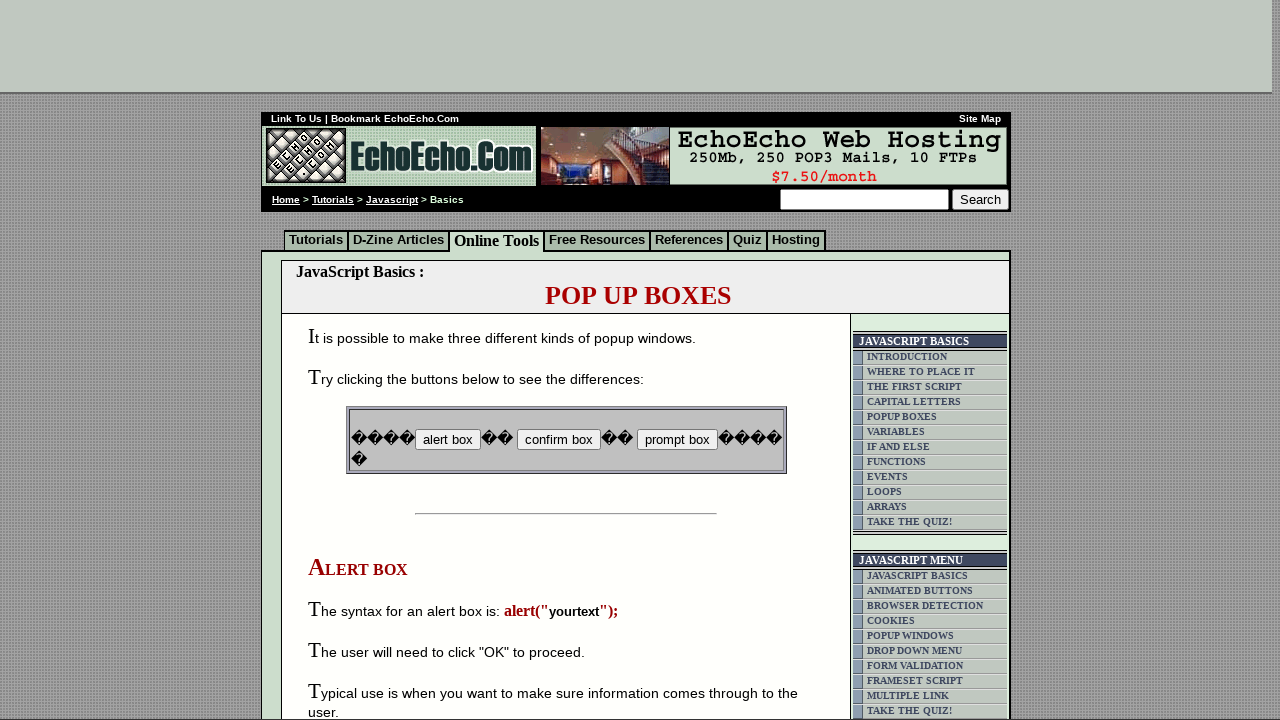

Set up dialog handler to accept prompts with 'hello'
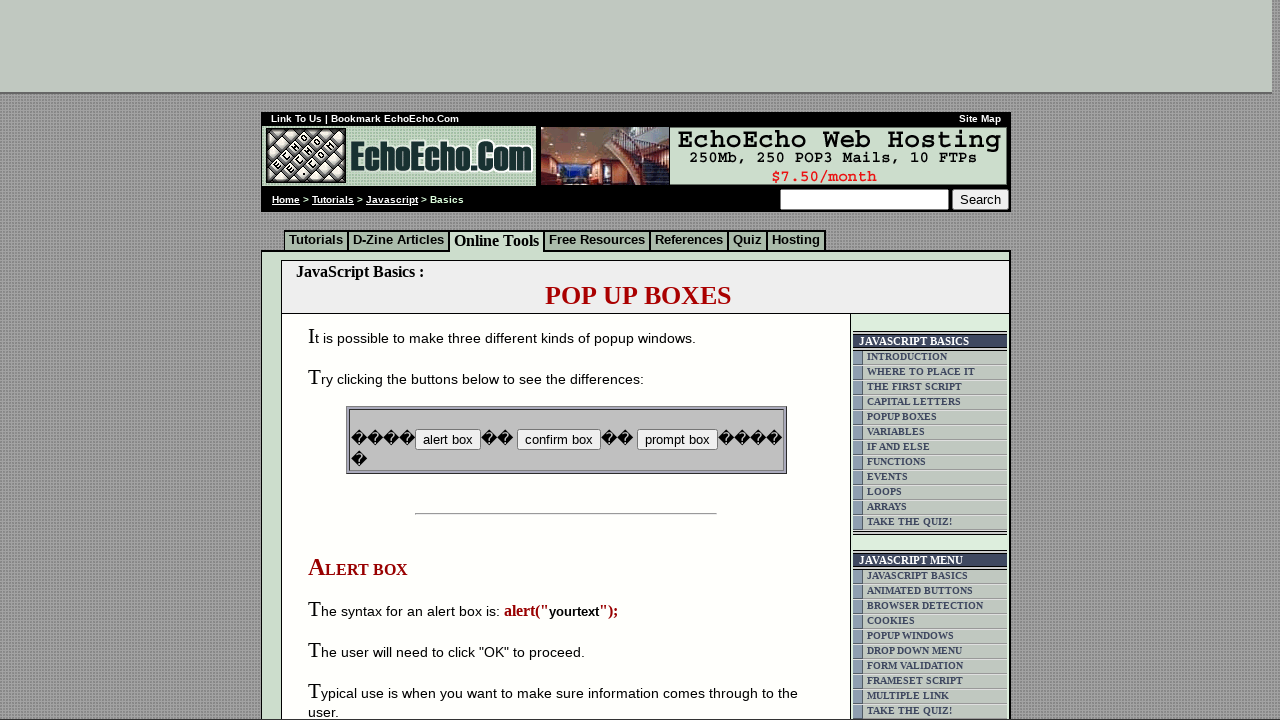

Clicked button to trigger JavaScript prompt alert at (677, 440) on input[name='B3']
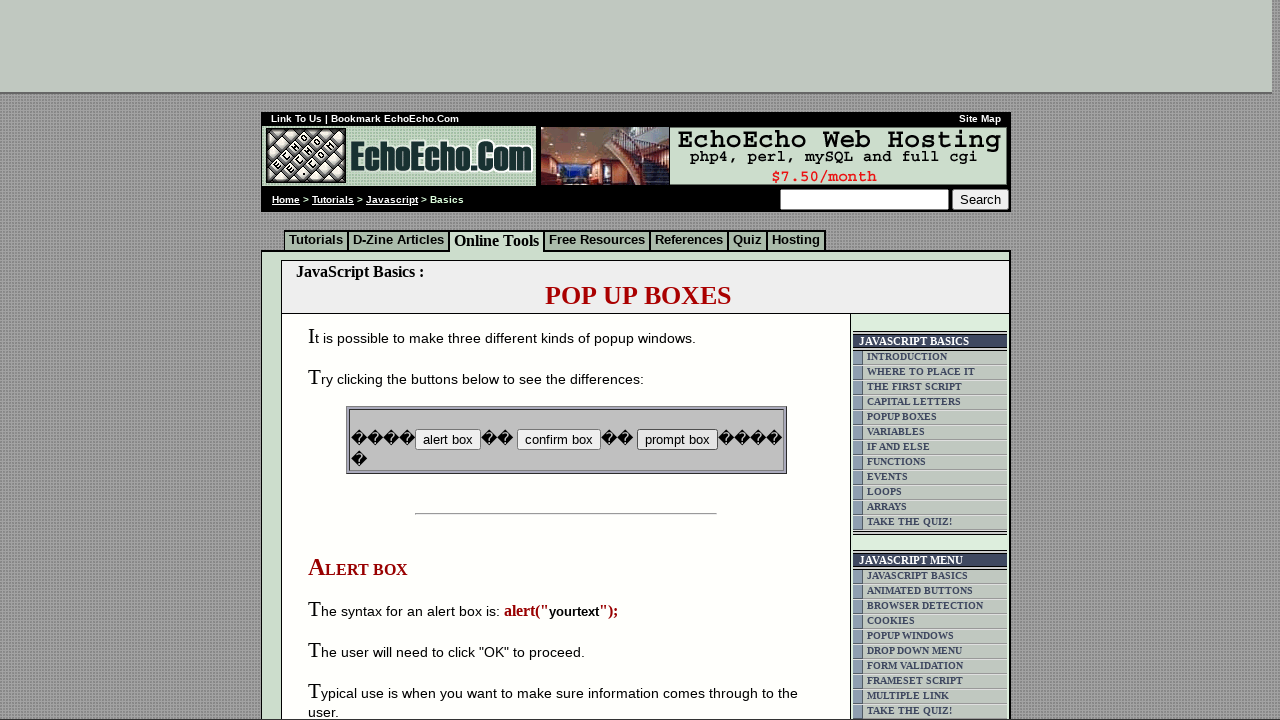

Waited for alert to be processed
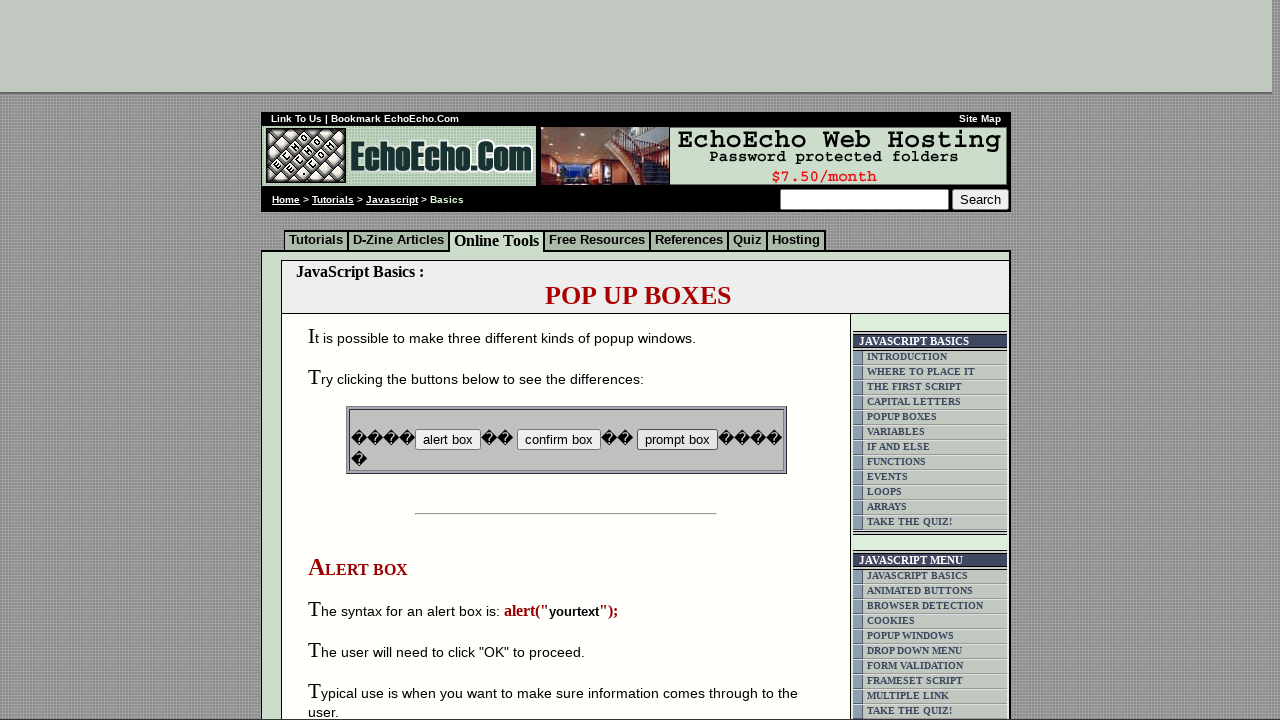

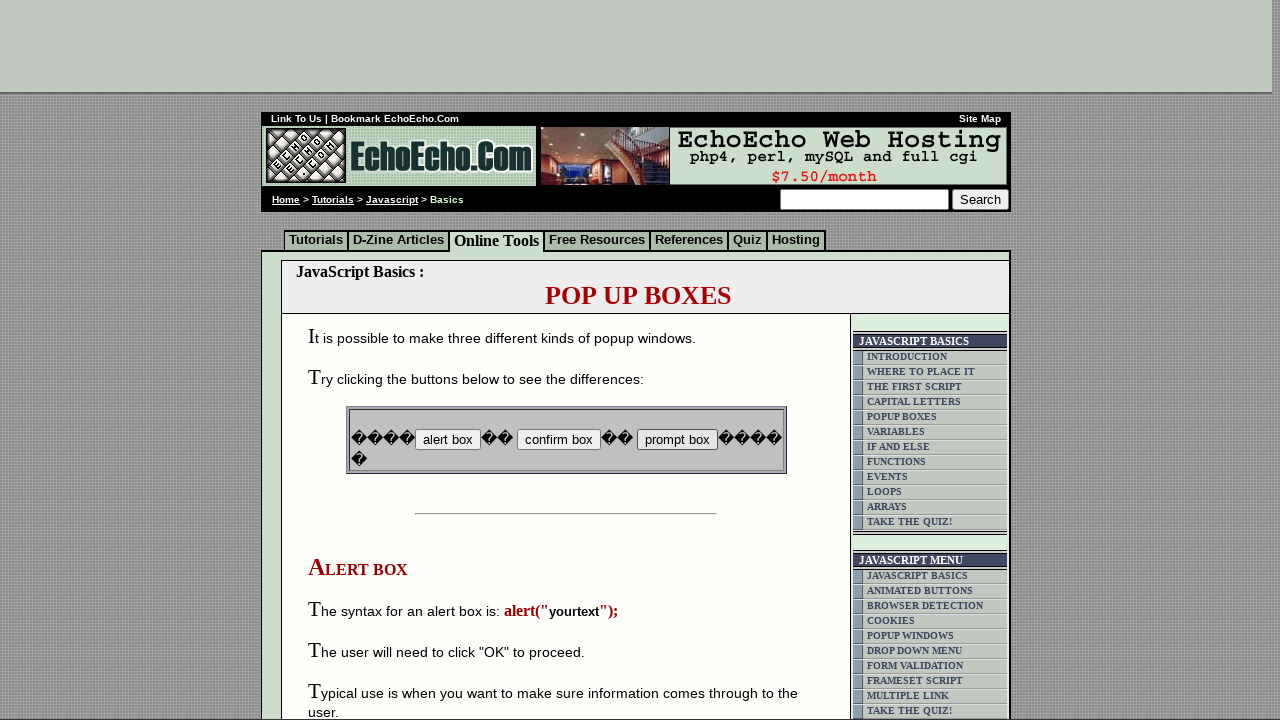